Tests handling of a confirmation alert by navigating to the Alerts page, switching to the Cancel tab, triggering a confirm box, and dismissing it.

Starting URL: https://demo.automationtesting.in/

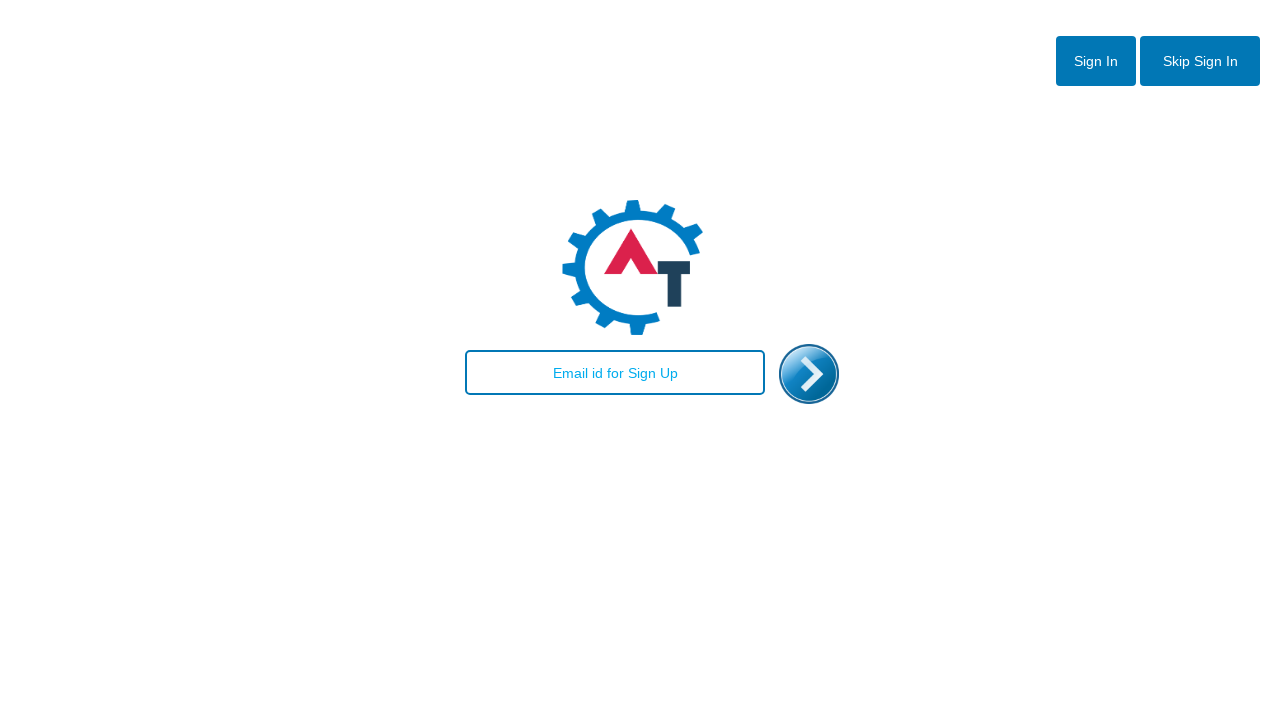

Clicked skip signup button at (1200, 61) on #btn2
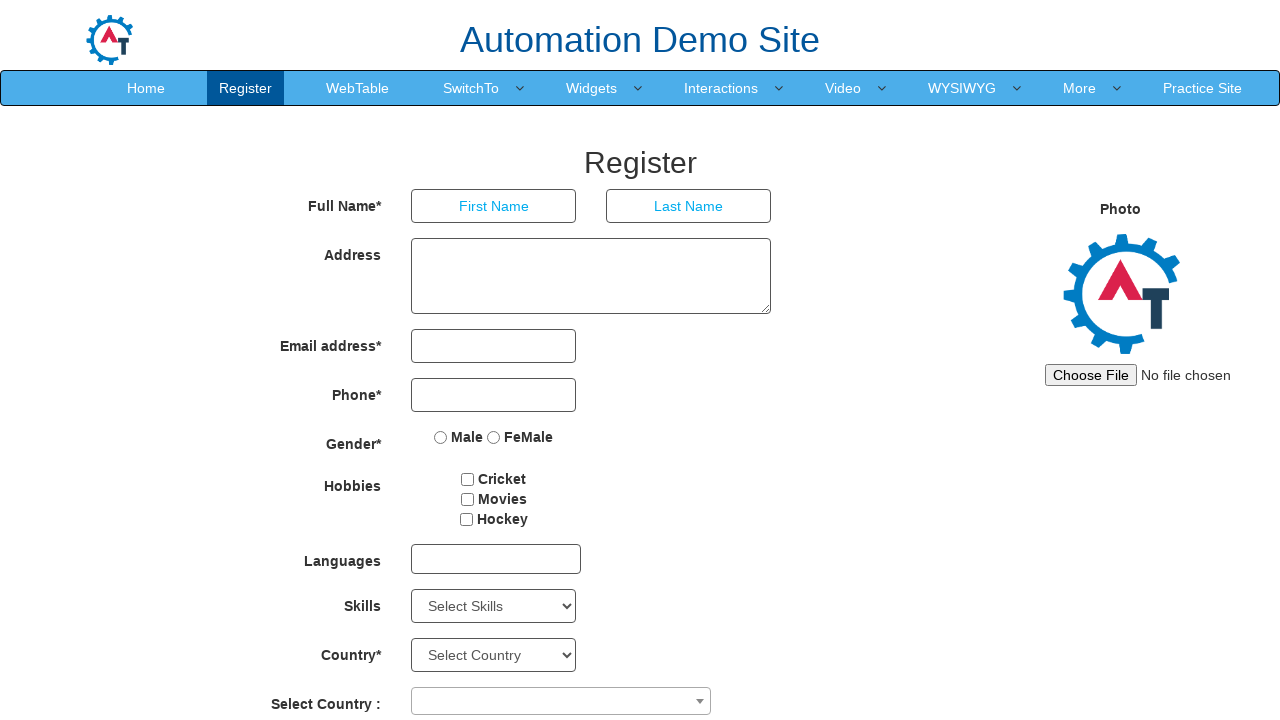

Waited 3 seconds for page to load
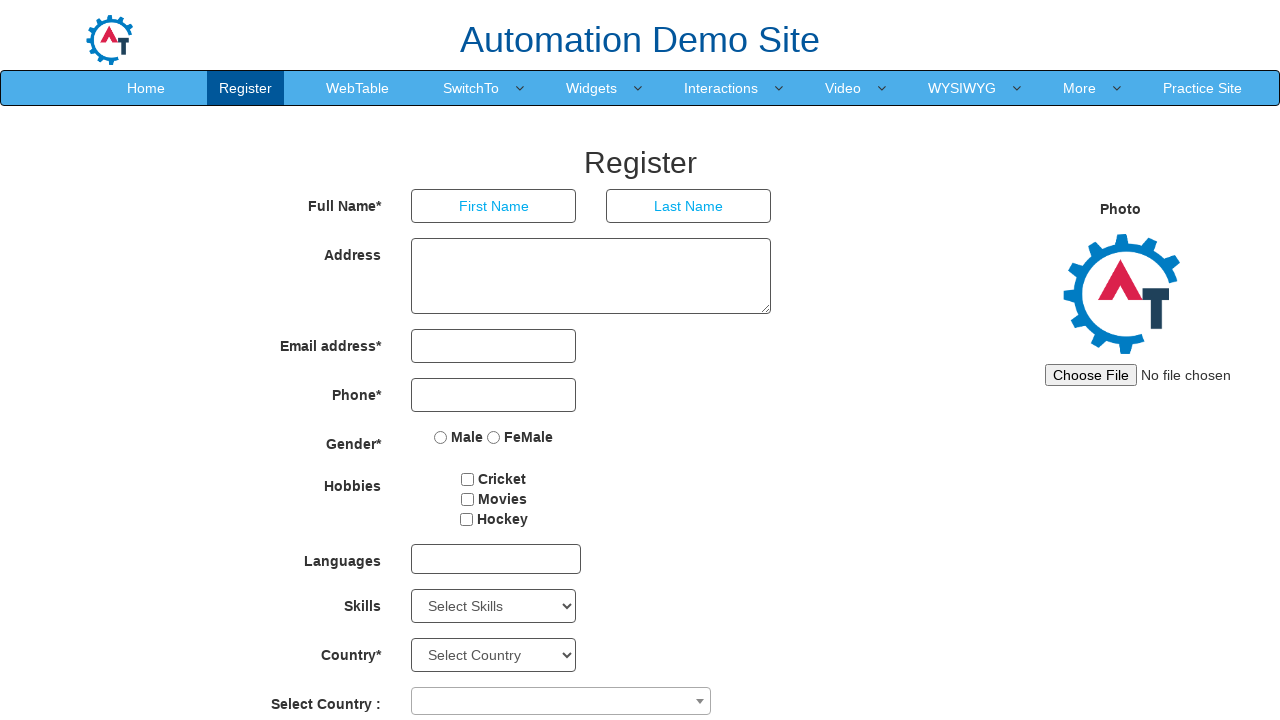

Clicked on SwitchTo menu at (471, 88) on (//a)[contains(text(),'SwitchTo')]
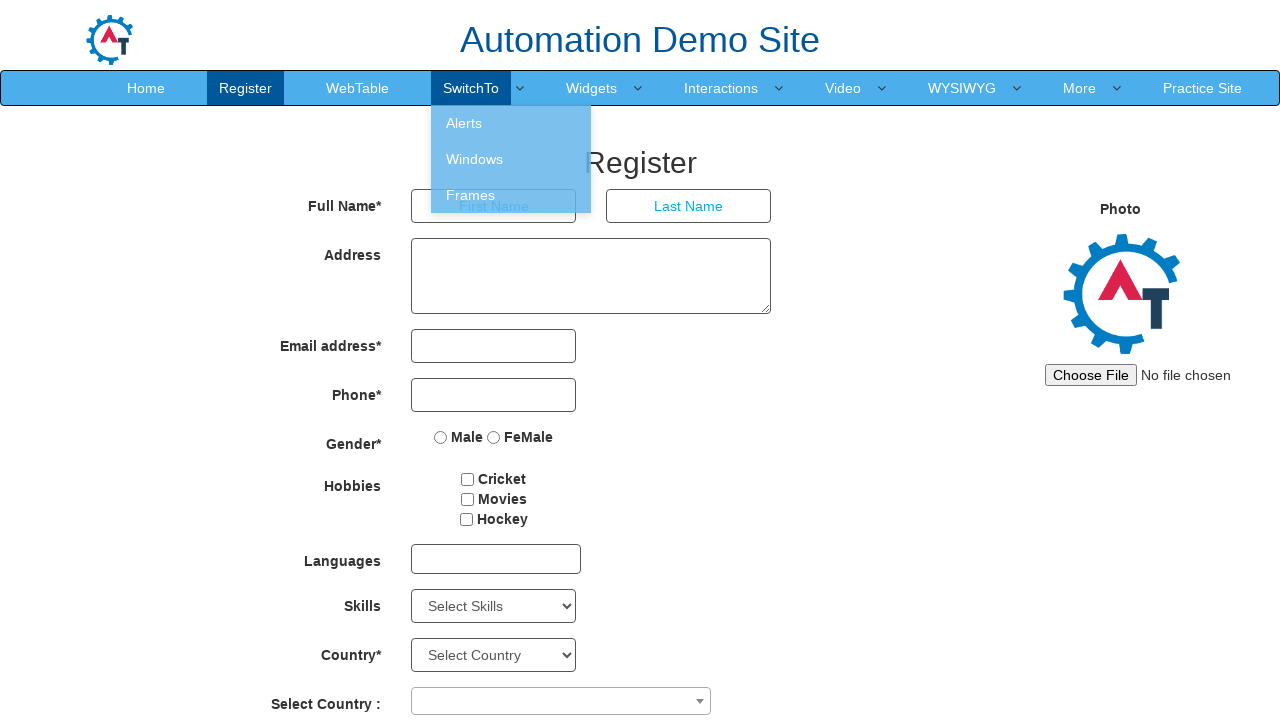

Waited 3 seconds for SwitchTo menu to expand
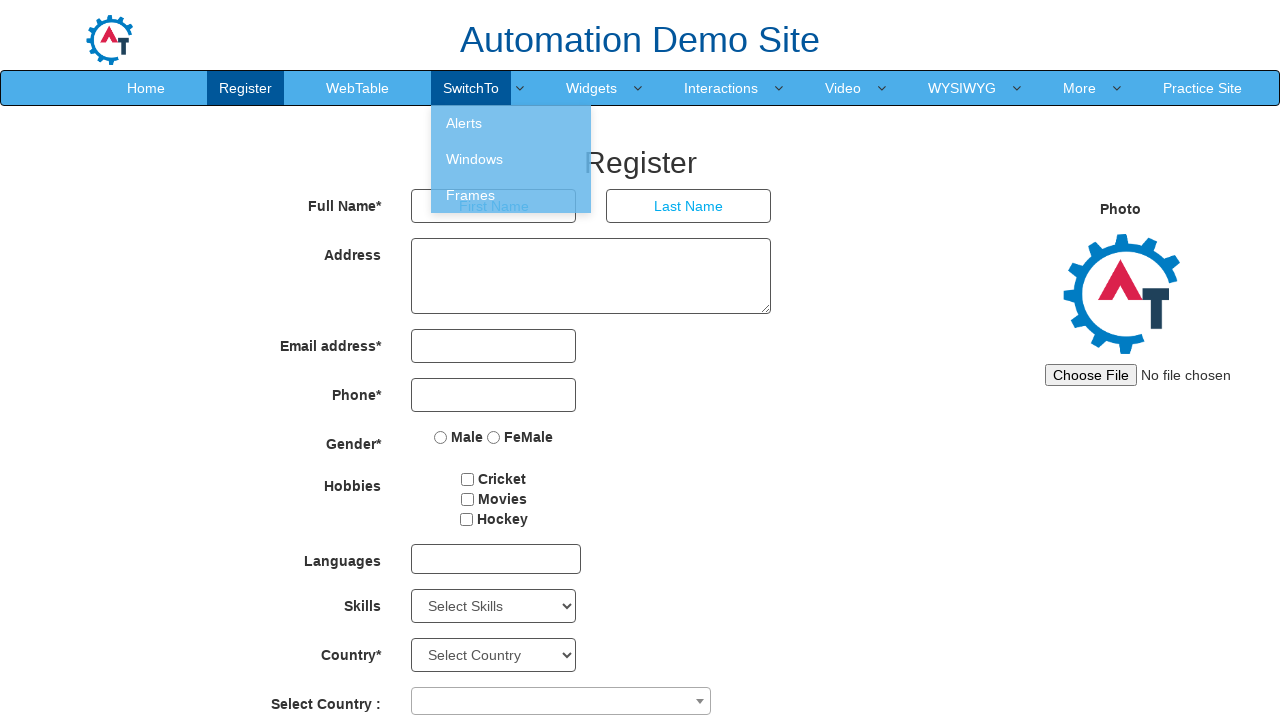

Clicked on Alerts link to navigate to Alerts page at (511, 123) on [href='Alerts.html']
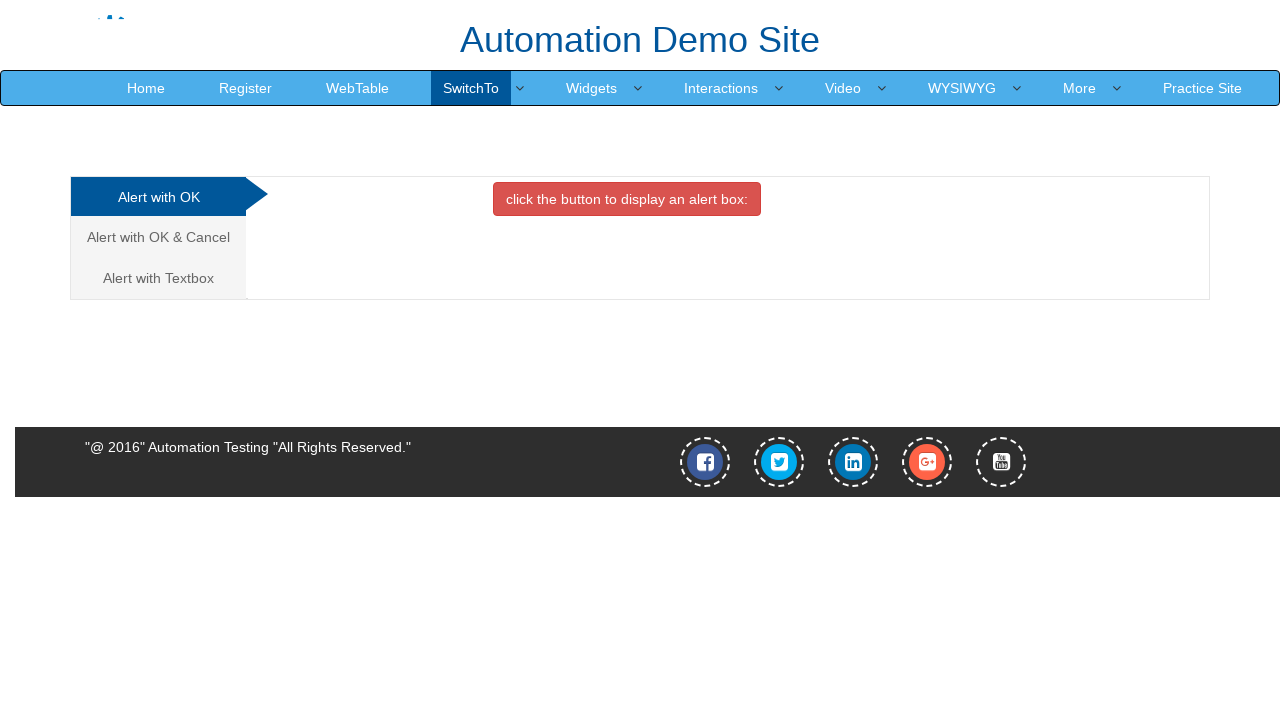

Switched to Cancel/Confirmation tab at (158, 237) on [href="#CancelTab"]
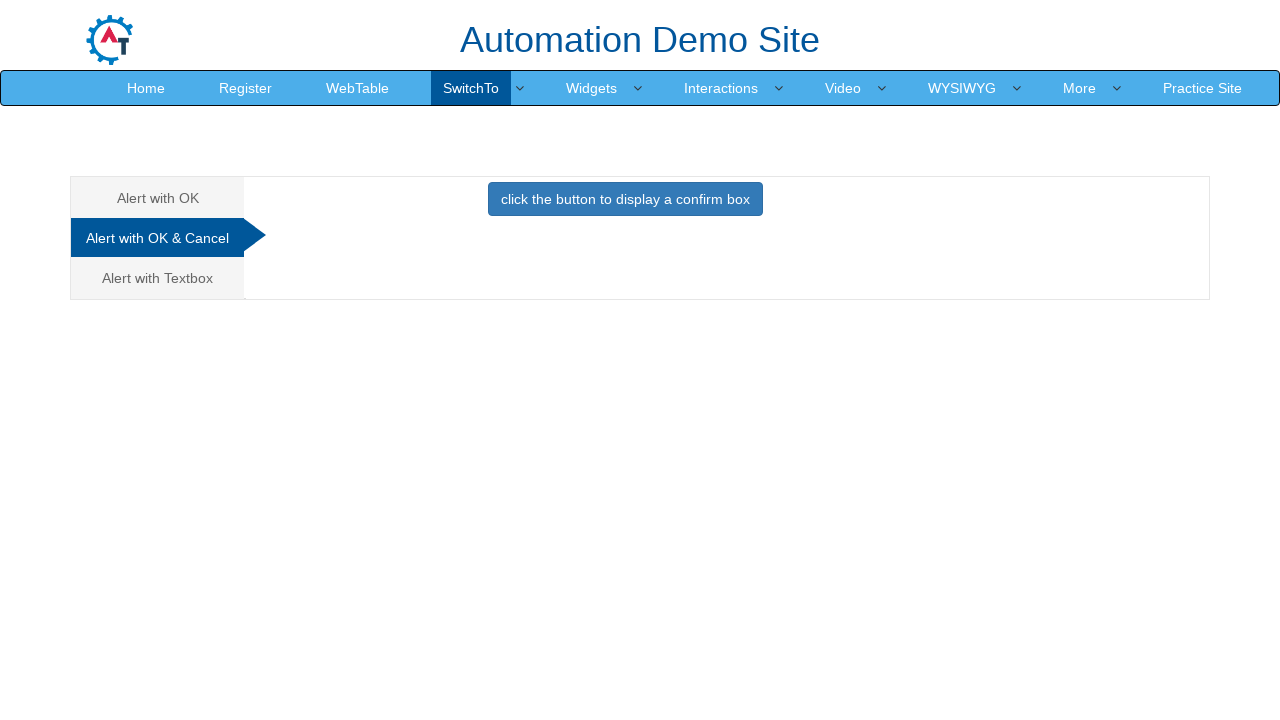

Set up dialog handler to dismiss confirmation alerts
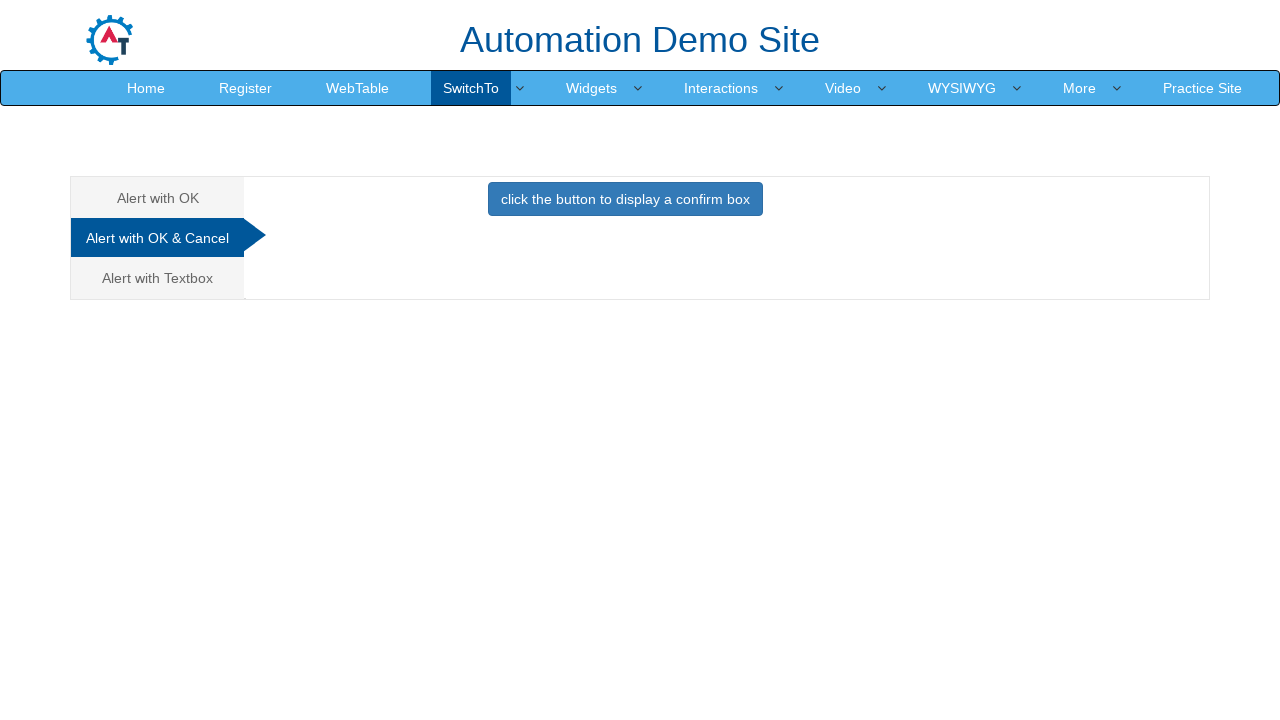

Triggered confirmation alert and dismissed it at (625, 199) on [onclick="confirmbox()"]
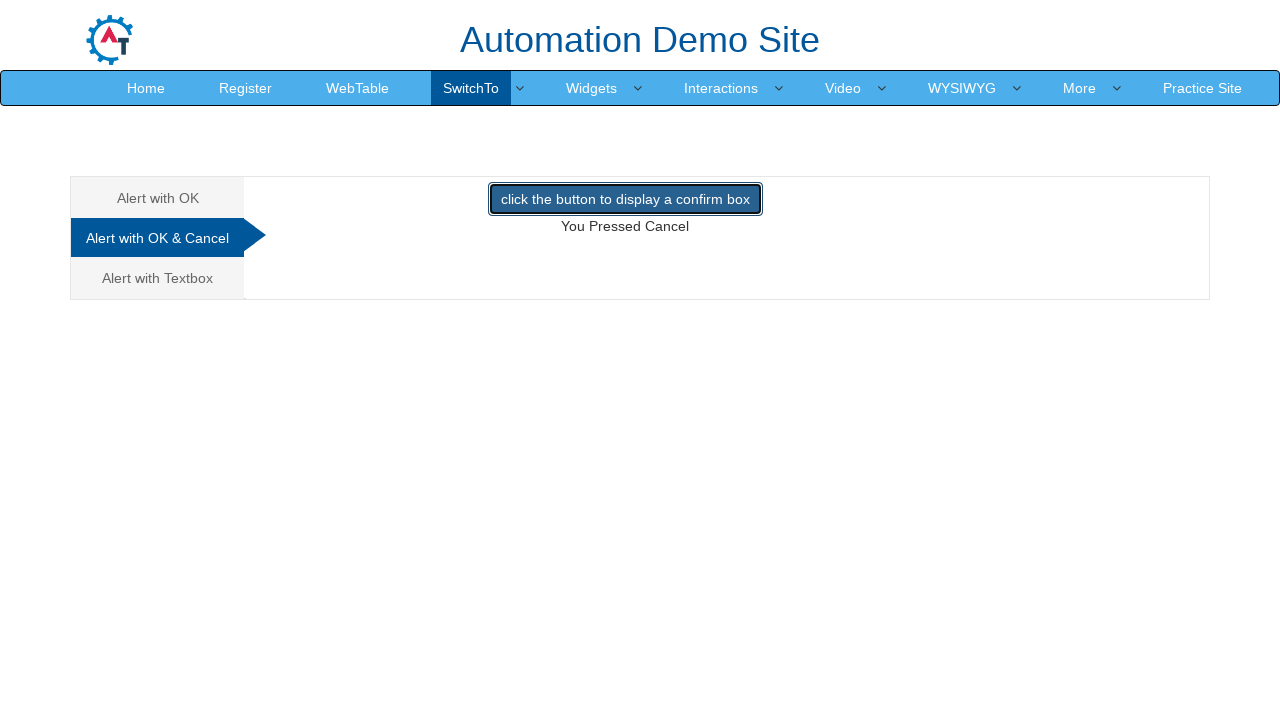

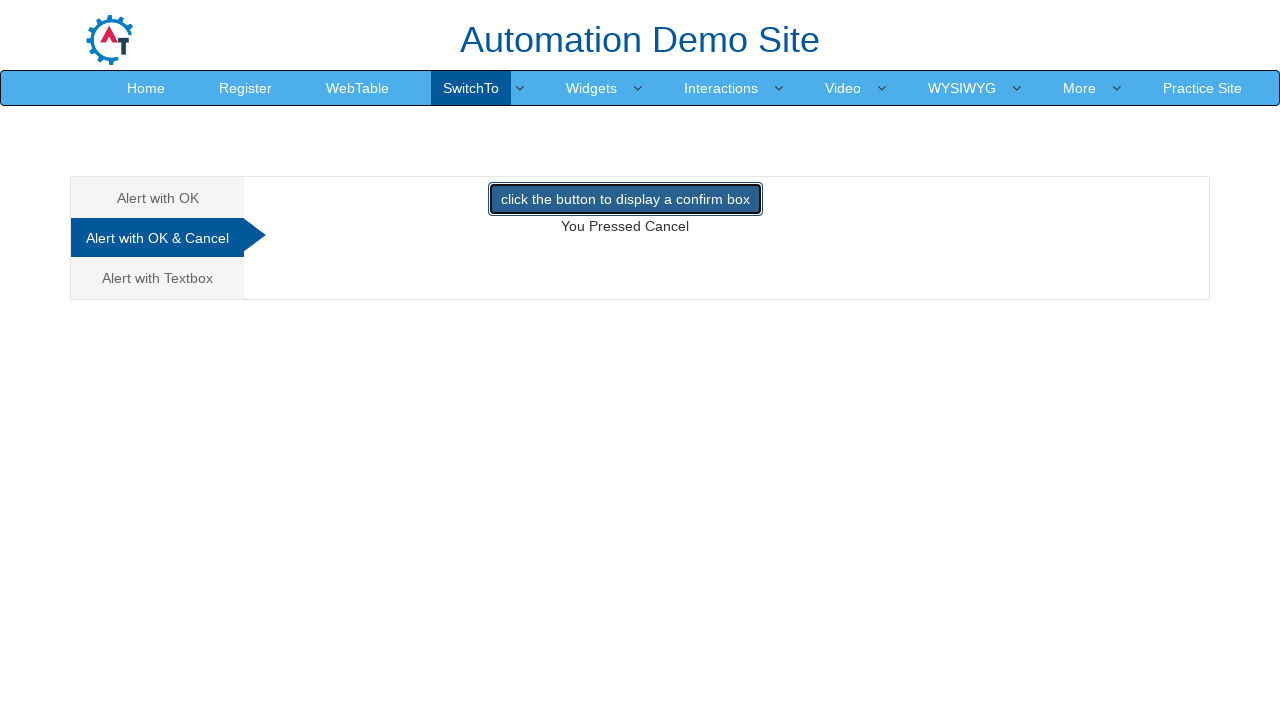